Tests a more resilient approach to working with multiple windows by storing the original window handle, clicking to open a new window, and switching between windows using handle comparison to verify correct focus.

Starting URL: http://the-internet.herokuapp.com/windows

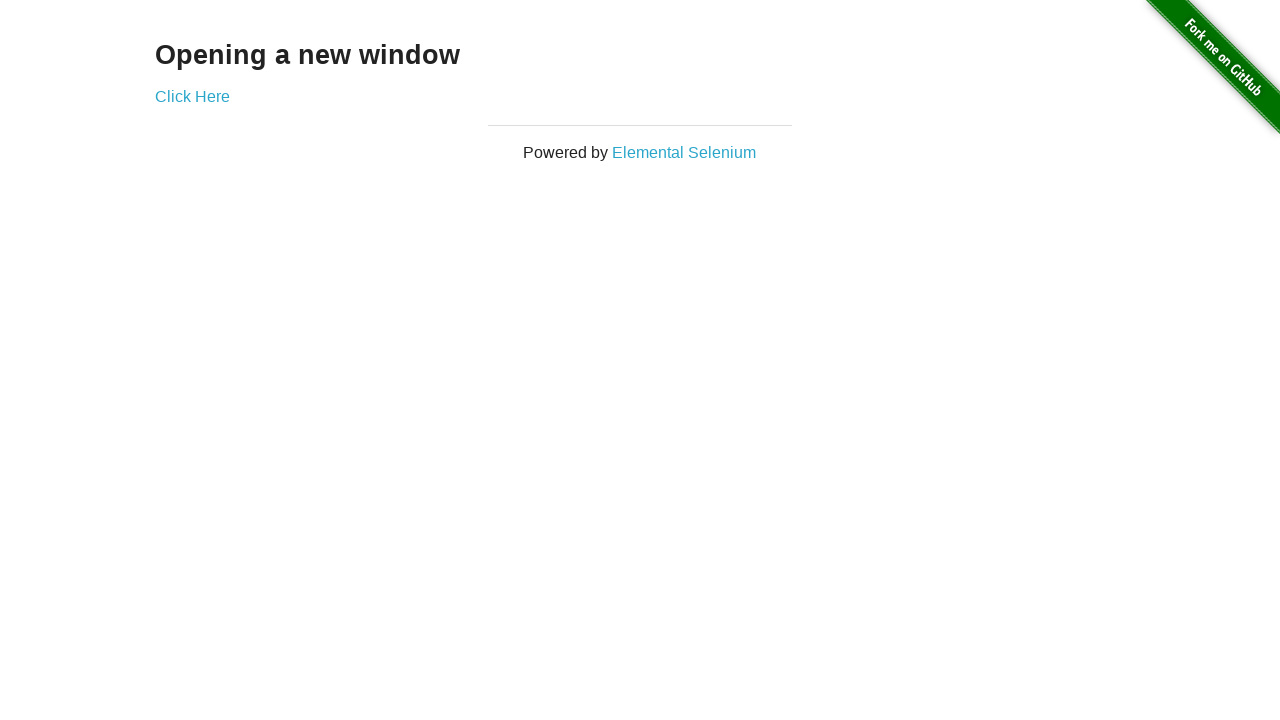

Navigated to the-internet.herokuapp.com/windows
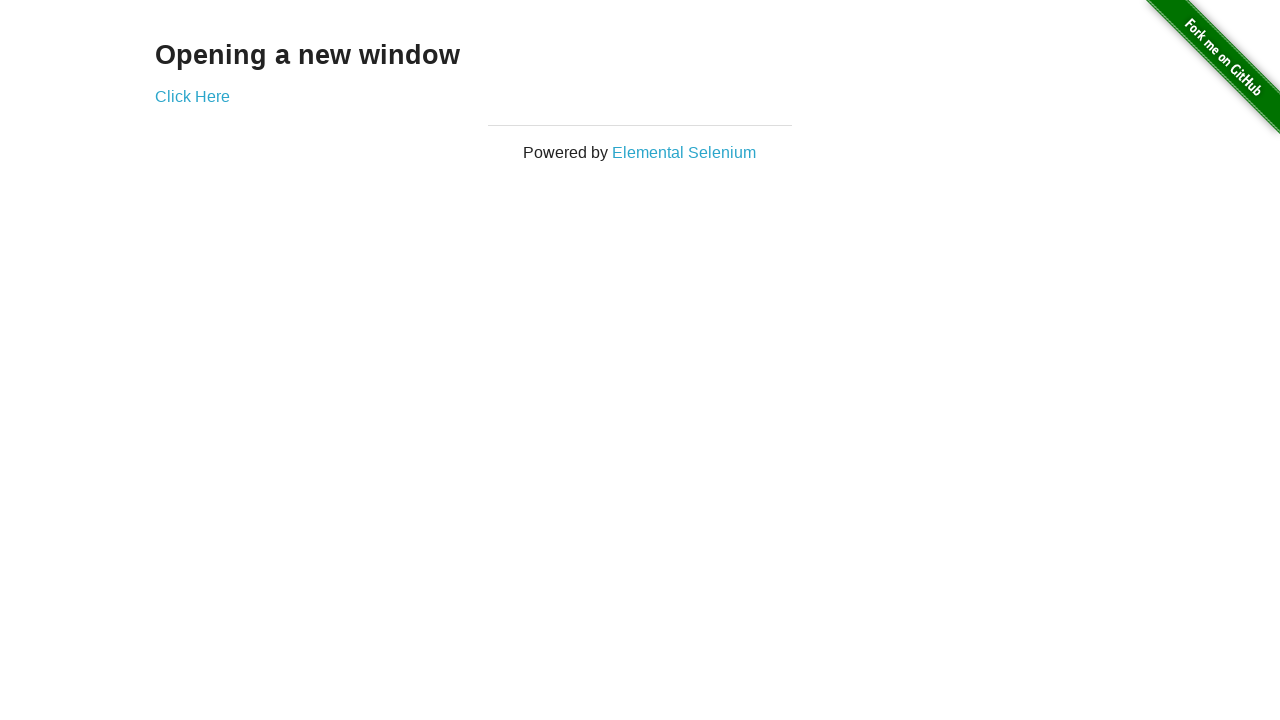

Stored reference to the original window handle
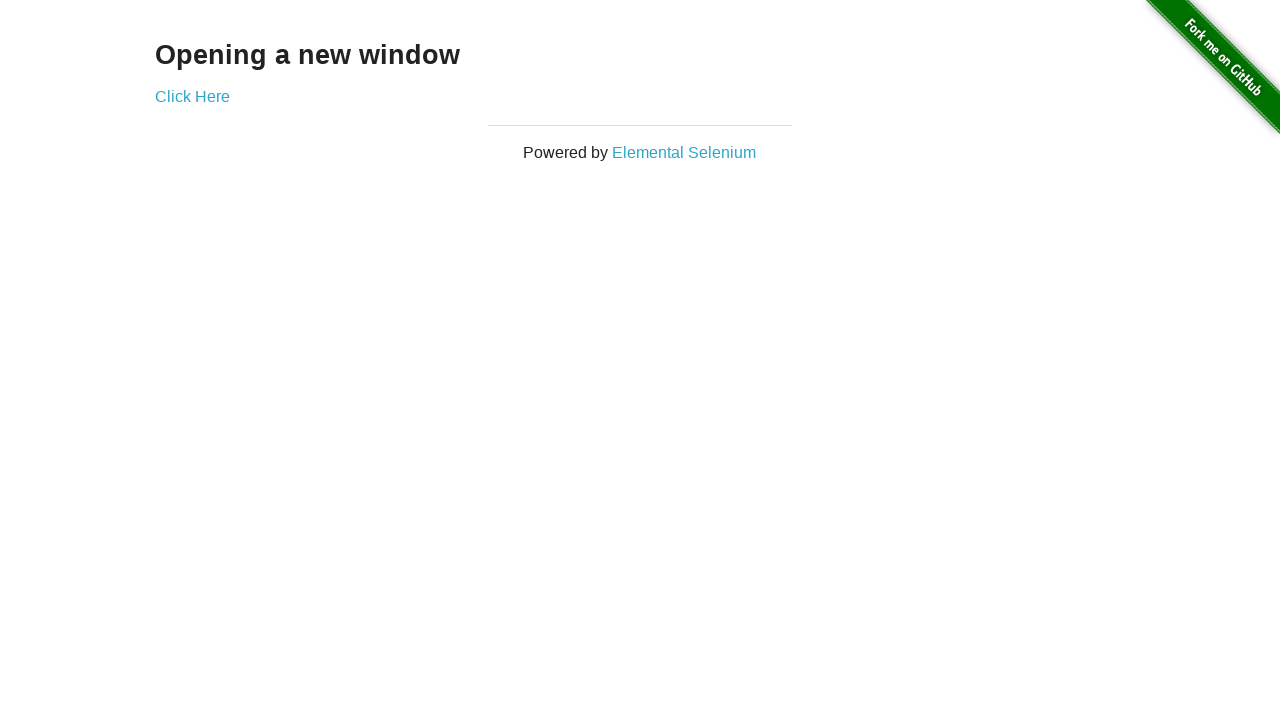

Clicked link to open a new window at (192, 96) on .example a
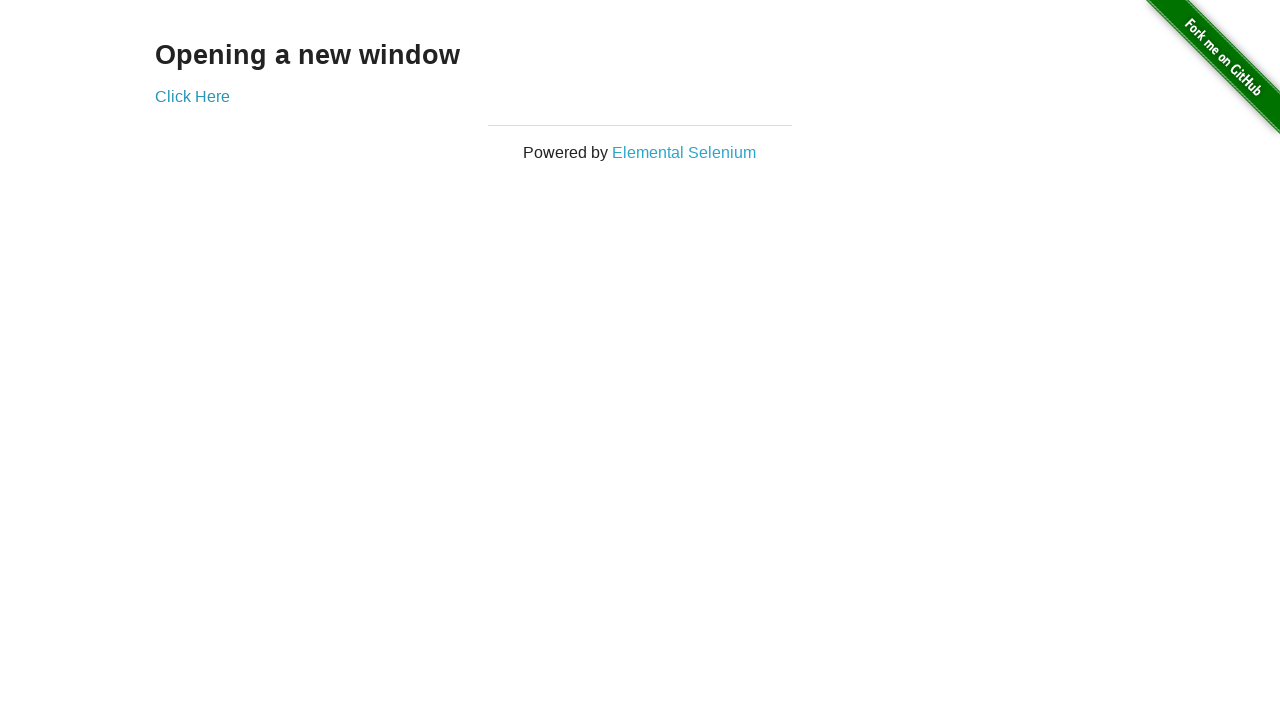

Captured the new window page object
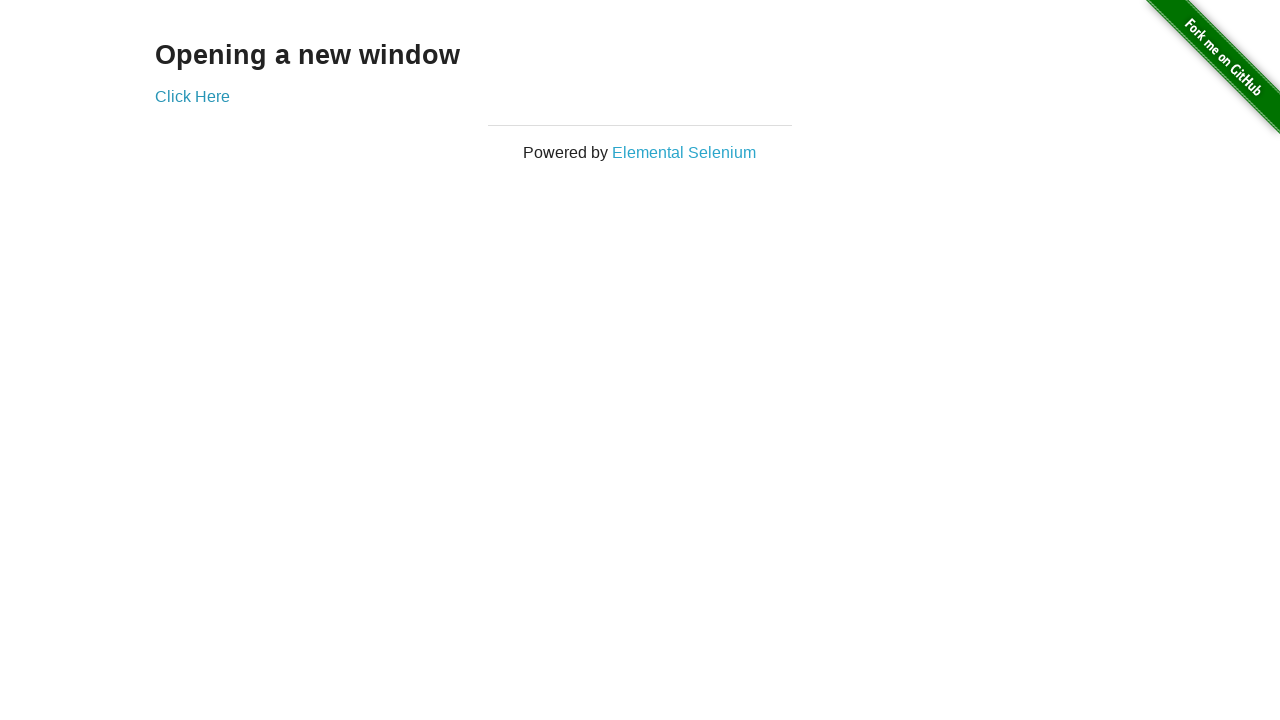

New window finished loading
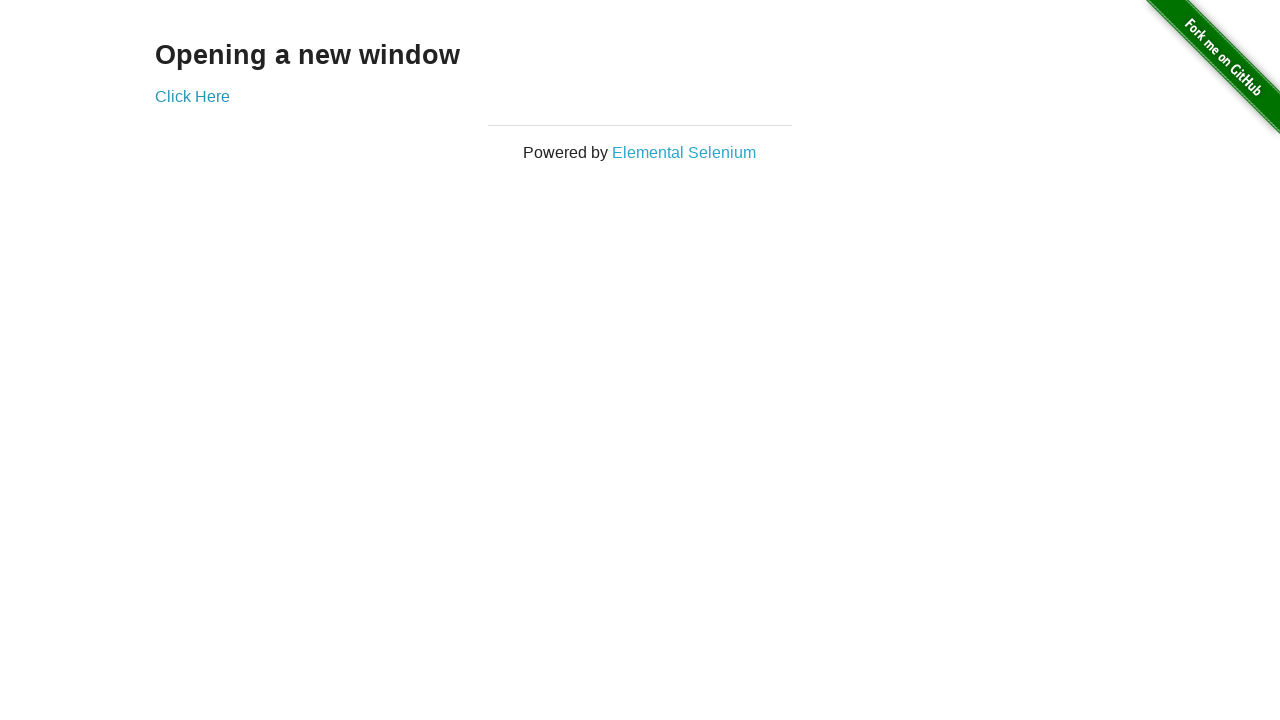

Verified original window title is not 'New Window'
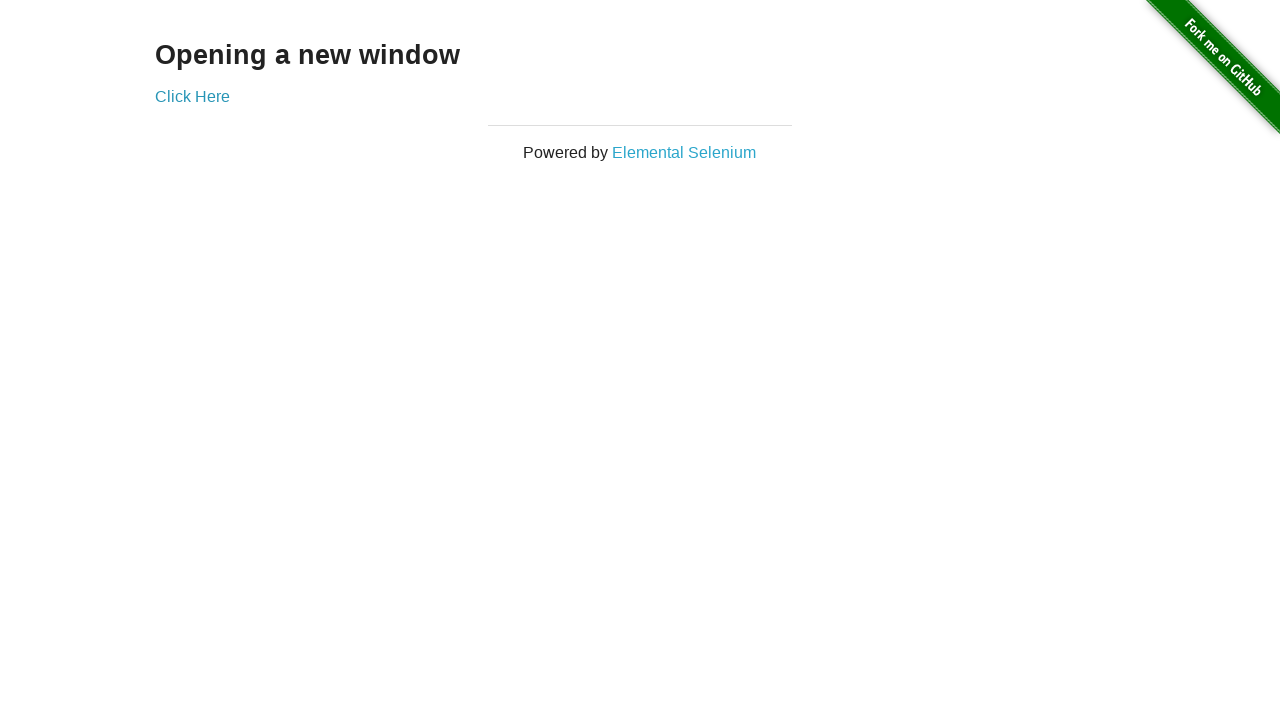

Verified new window title is 'New Window'
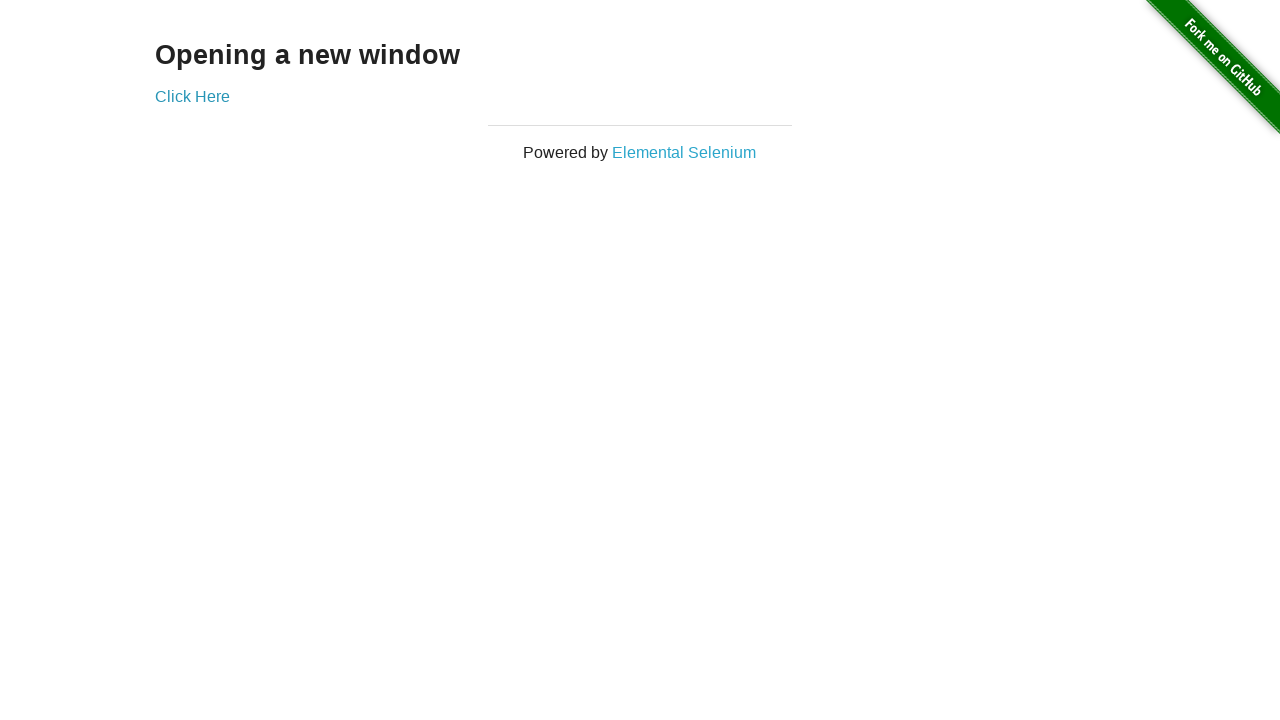

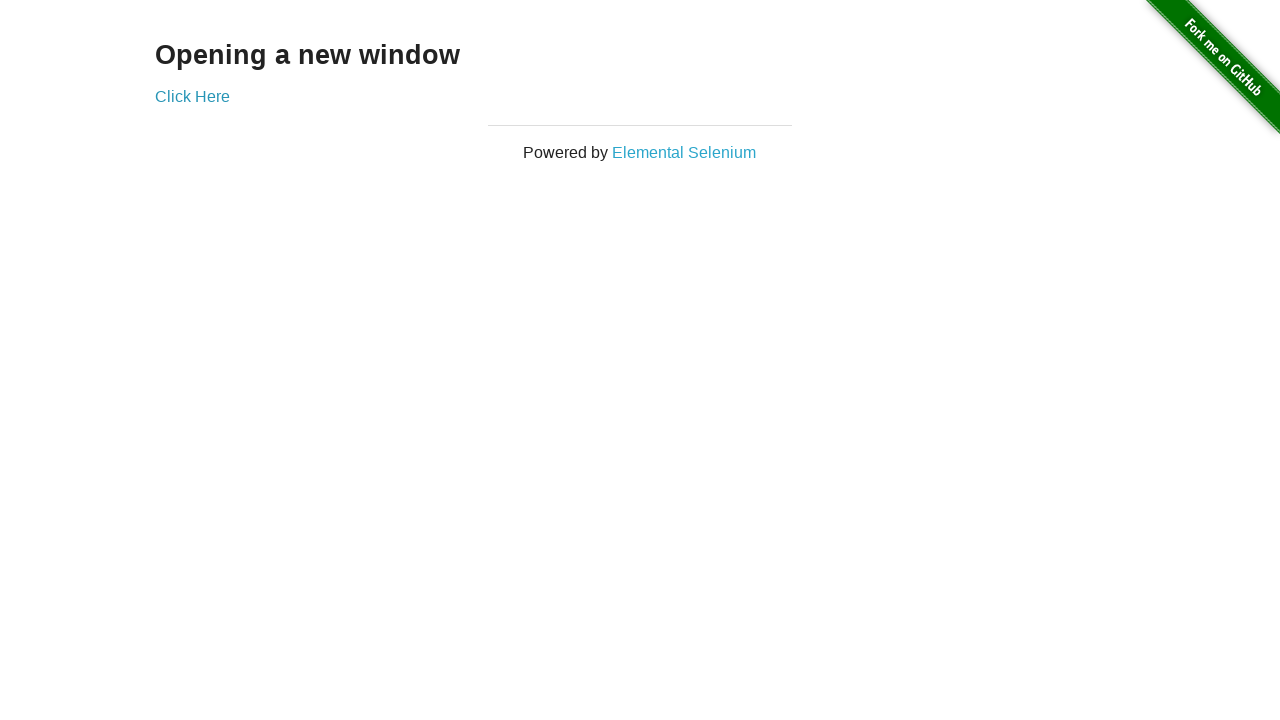